Handles a prompt alert by entering text

Starting URL: https://demoqa.com/alerts

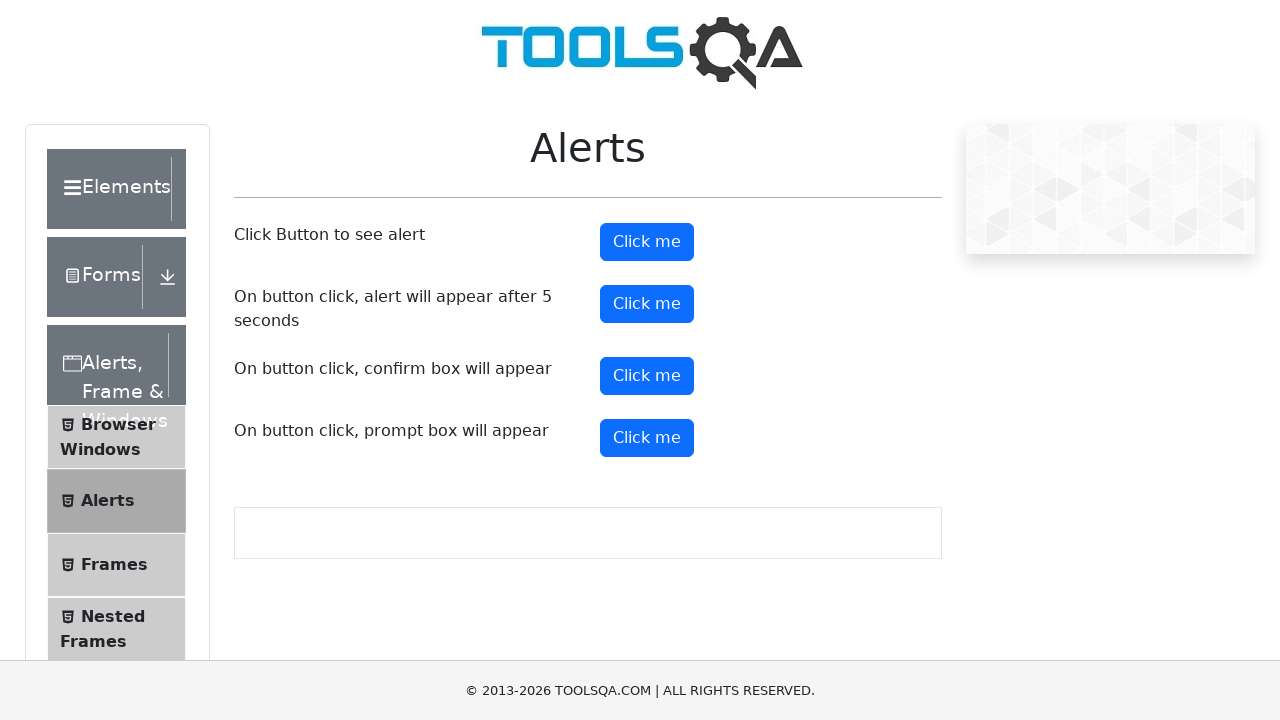

Set up dialog handler to accept prompt with text 'my name is Anas'
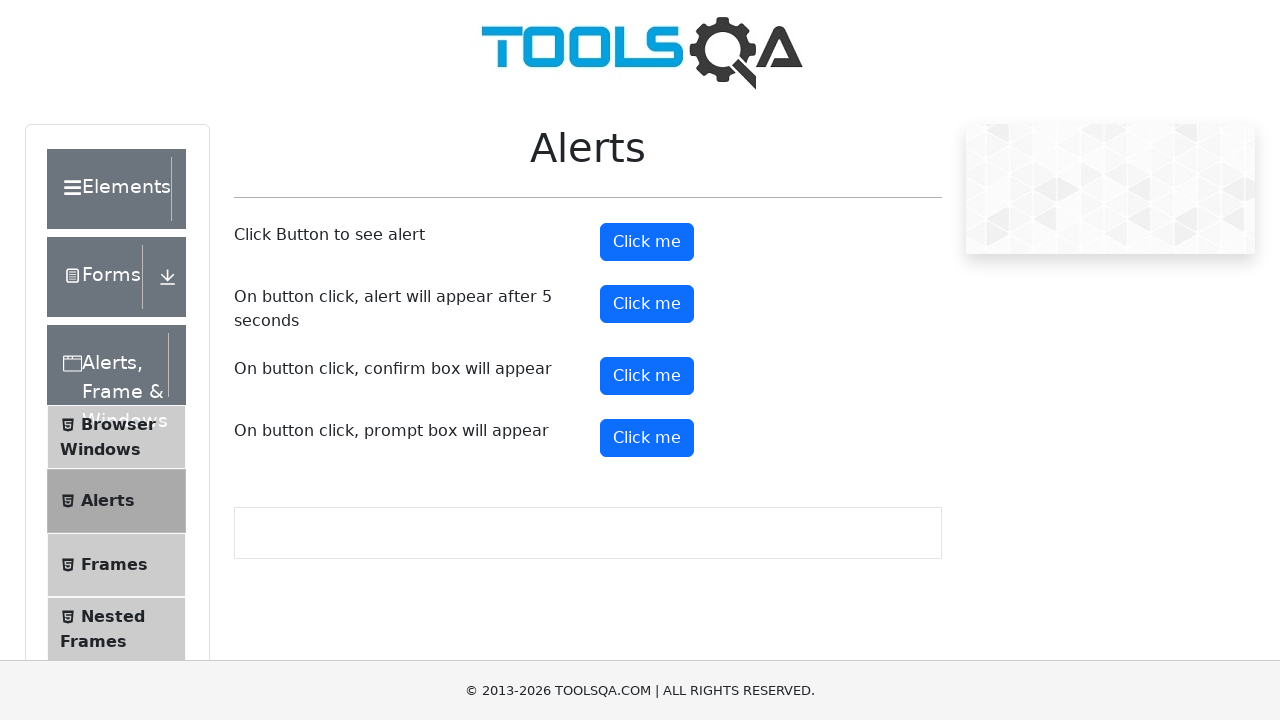

Clicked prompt button to trigger alert dialog at (647, 438) on xpath=//button[@id='promtButton']
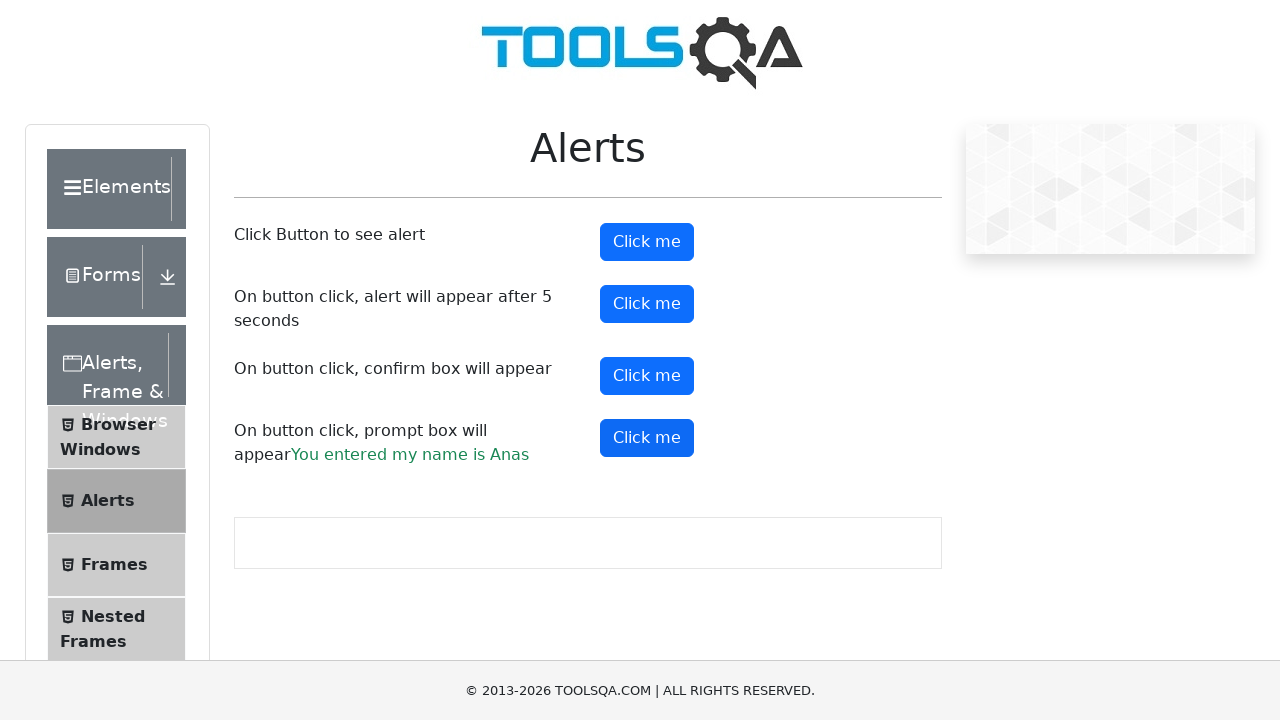

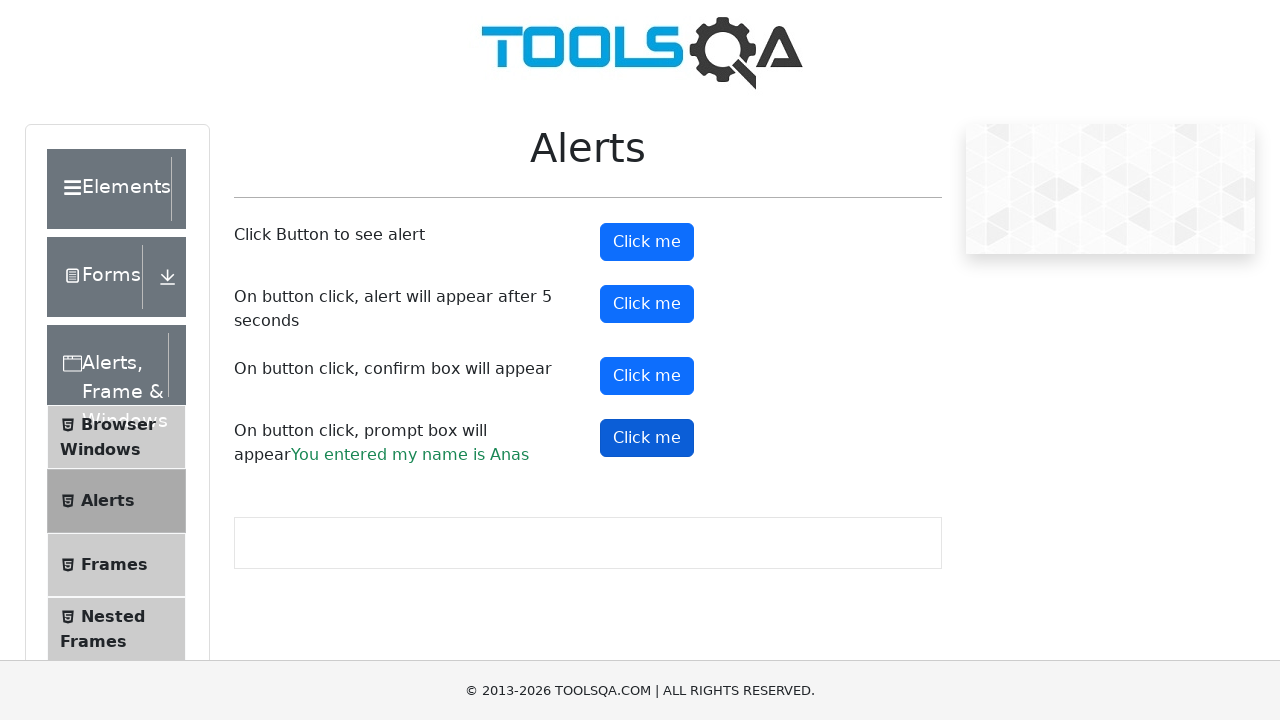